Tests window handling by clicking Browser Windows menu and opening a new tab

Starting URL: https://demoqa.com/alertsWindows

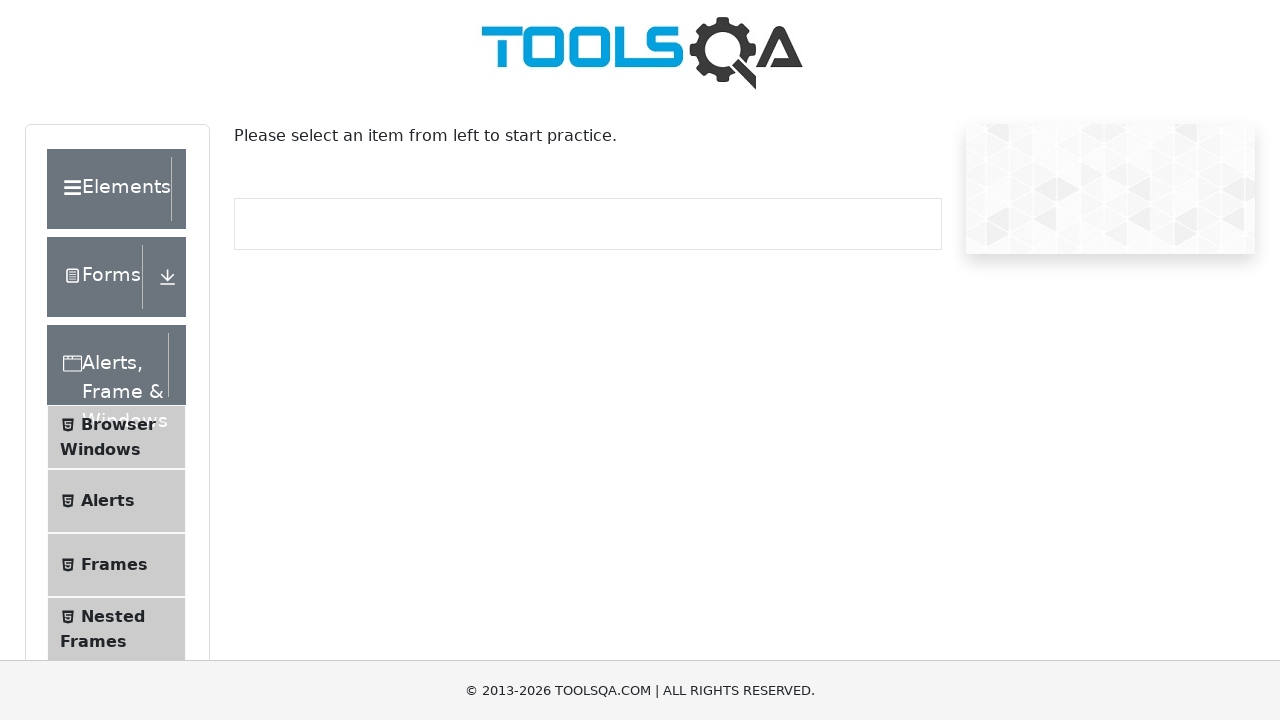

Clicked Browser Windows menu item at (118, 424) on xpath=//span[text()='Browser Windows']
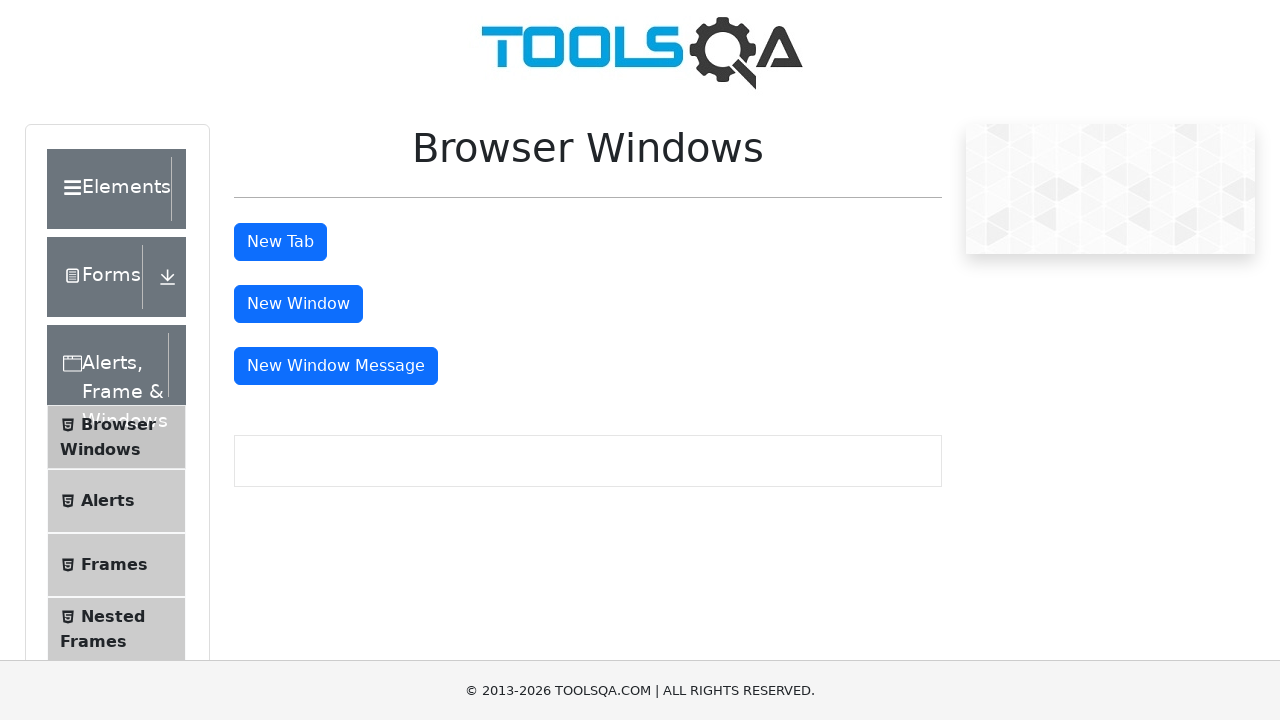

Clicked new tab button to open new window at (280, 242) on #tabButton
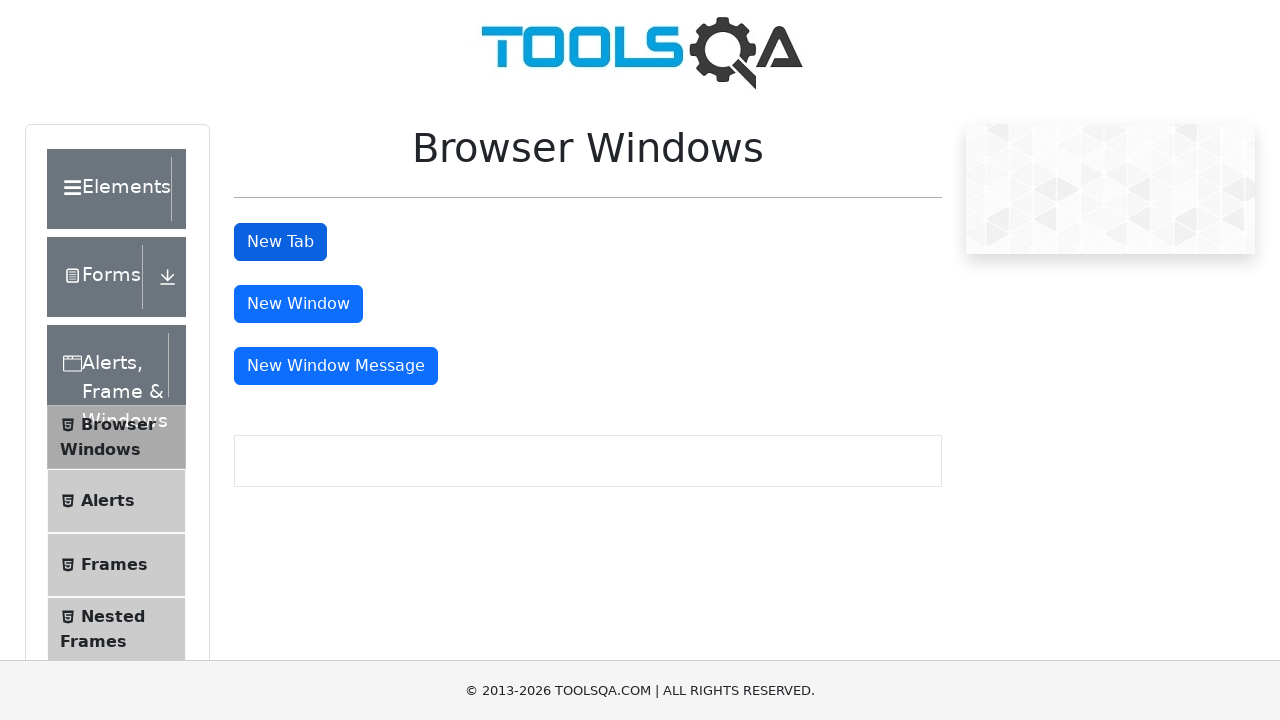

New tab opened and captured
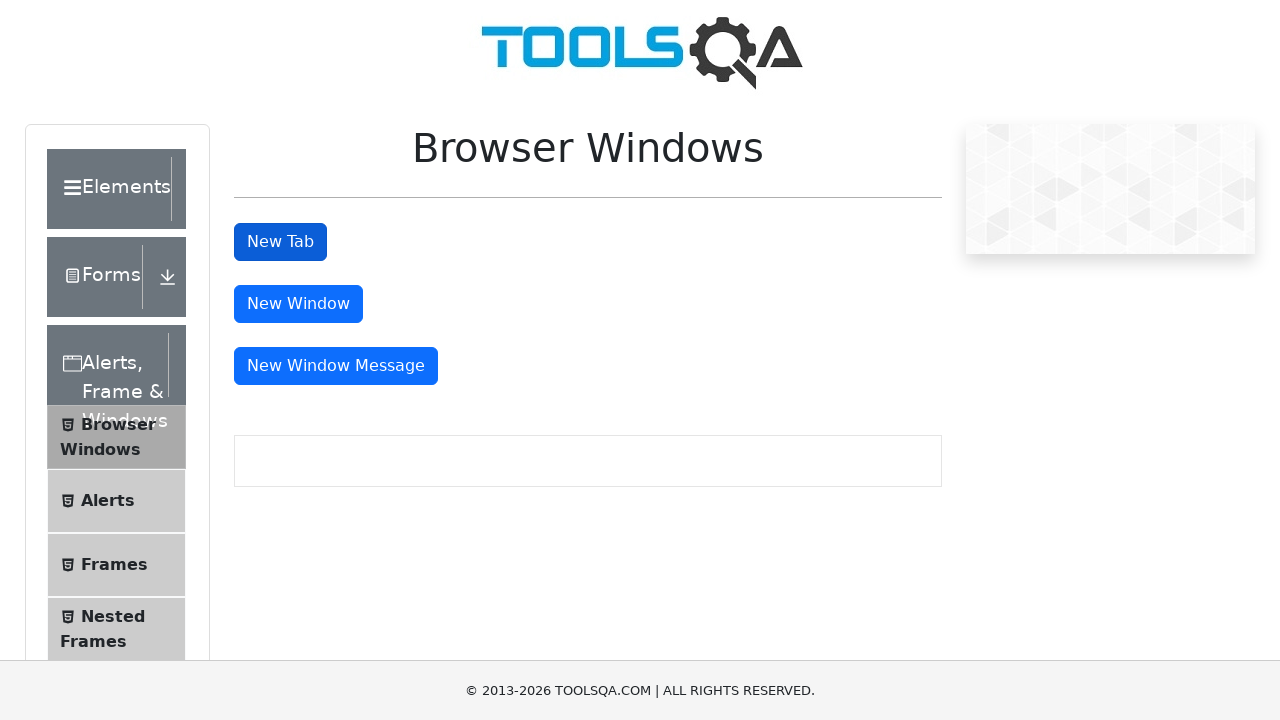

Waited for sample heading to load in new tab
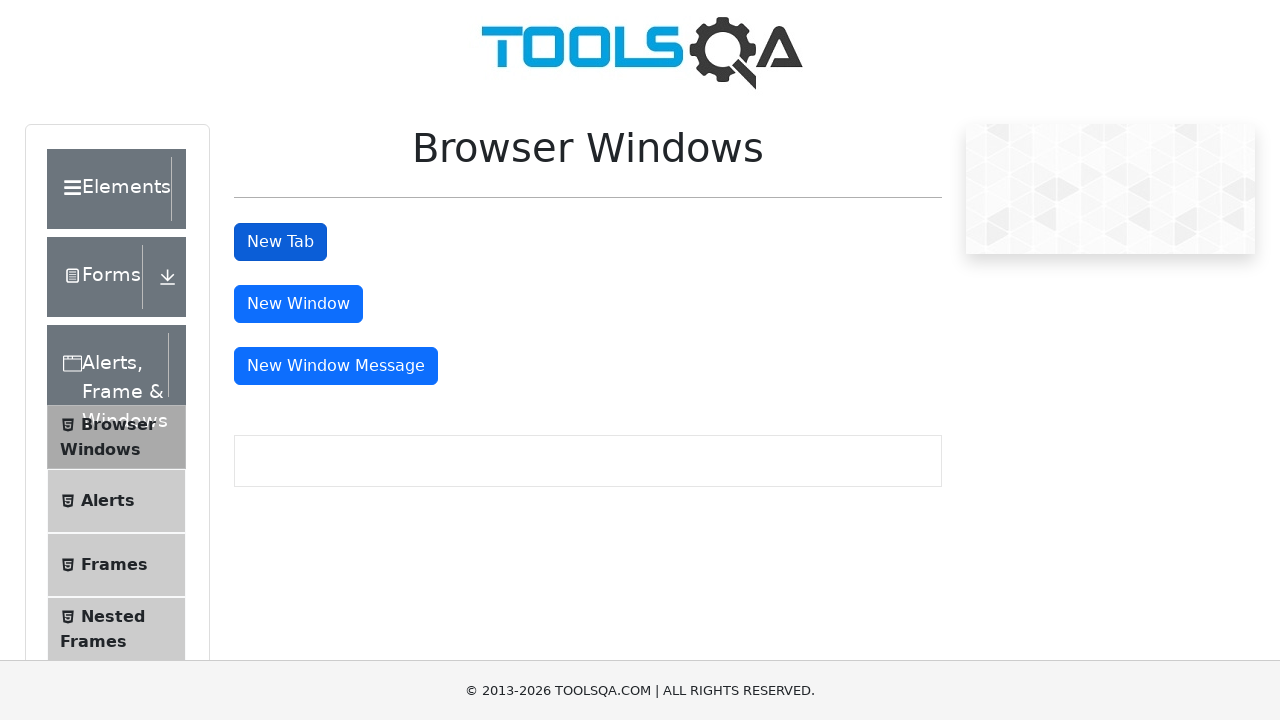

Retrieved heading text from new tab: 'This is a sample page'
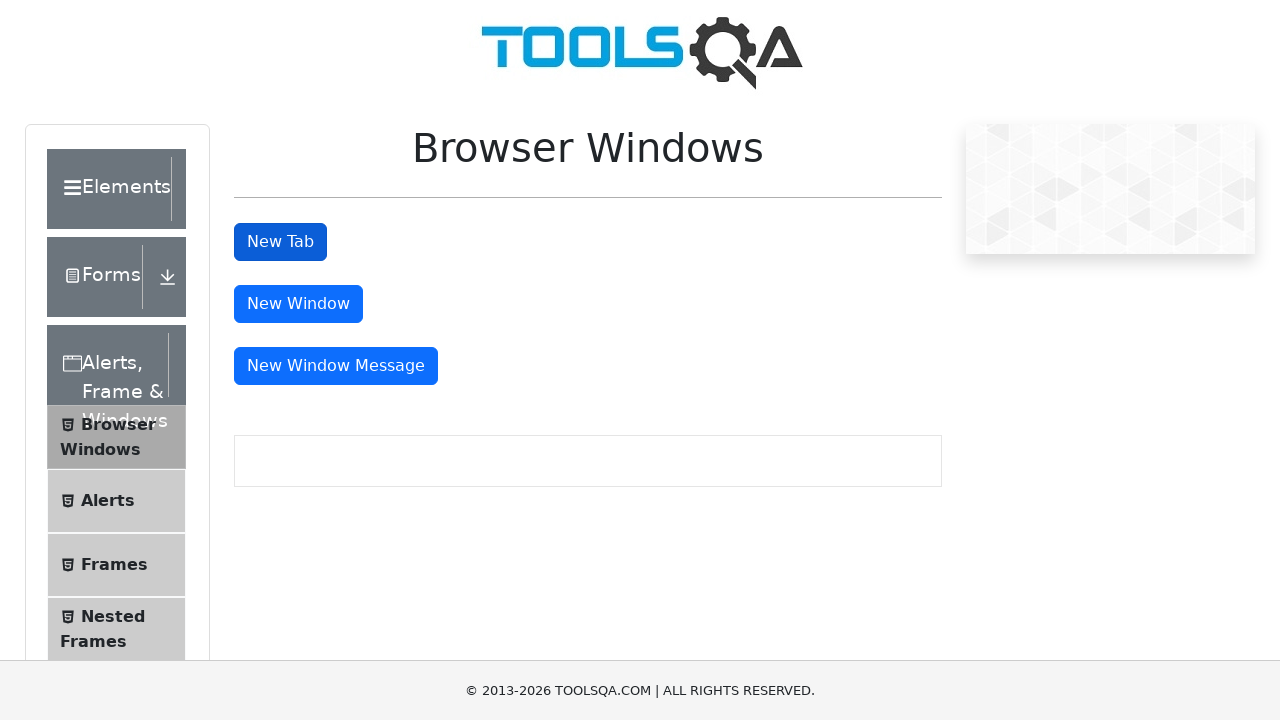

Switched back to original page
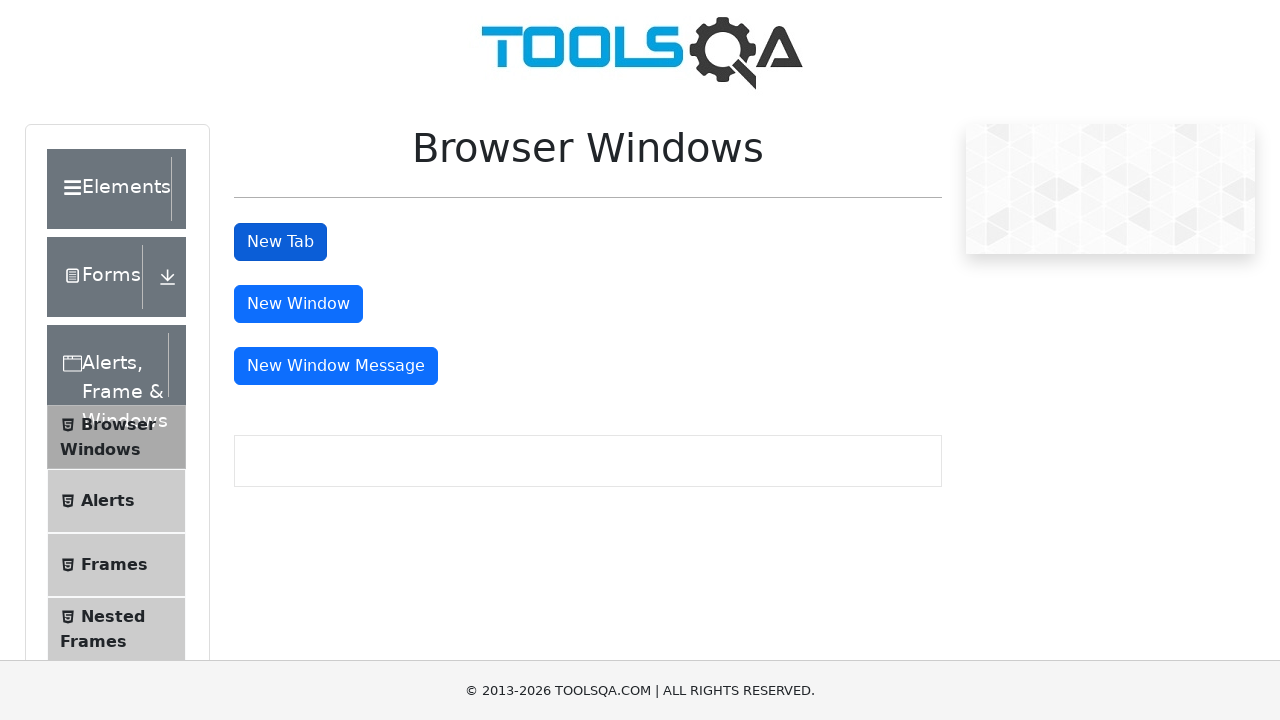

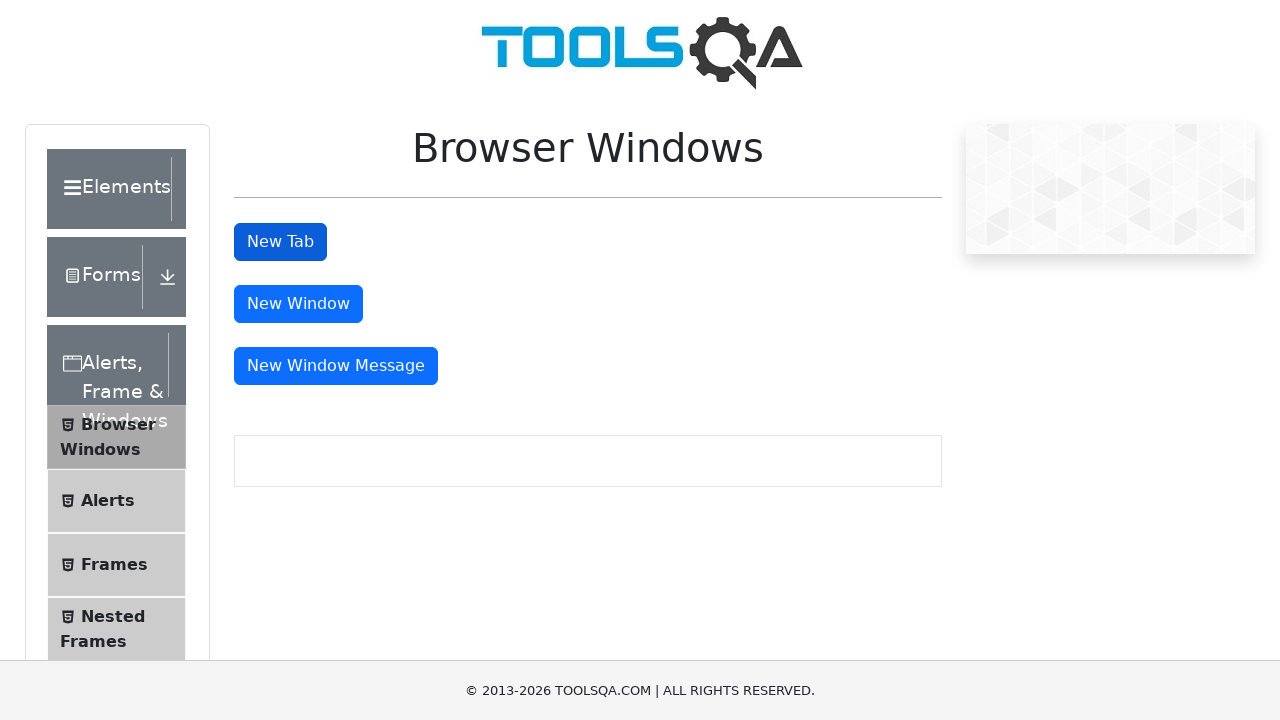